Validates that products are displayed on the products page

Starting URL: https://www.automationexercise.com/

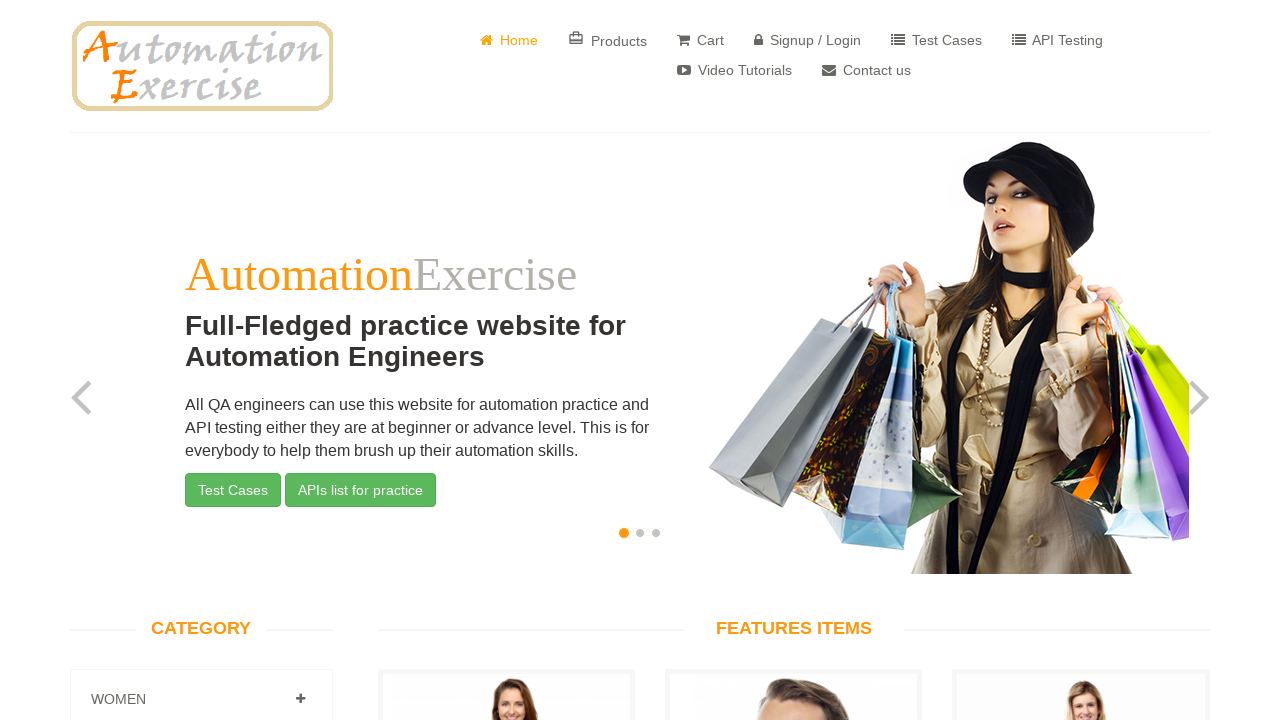

Clicked Products link to navigate to products page at (608, 40) on text=Products
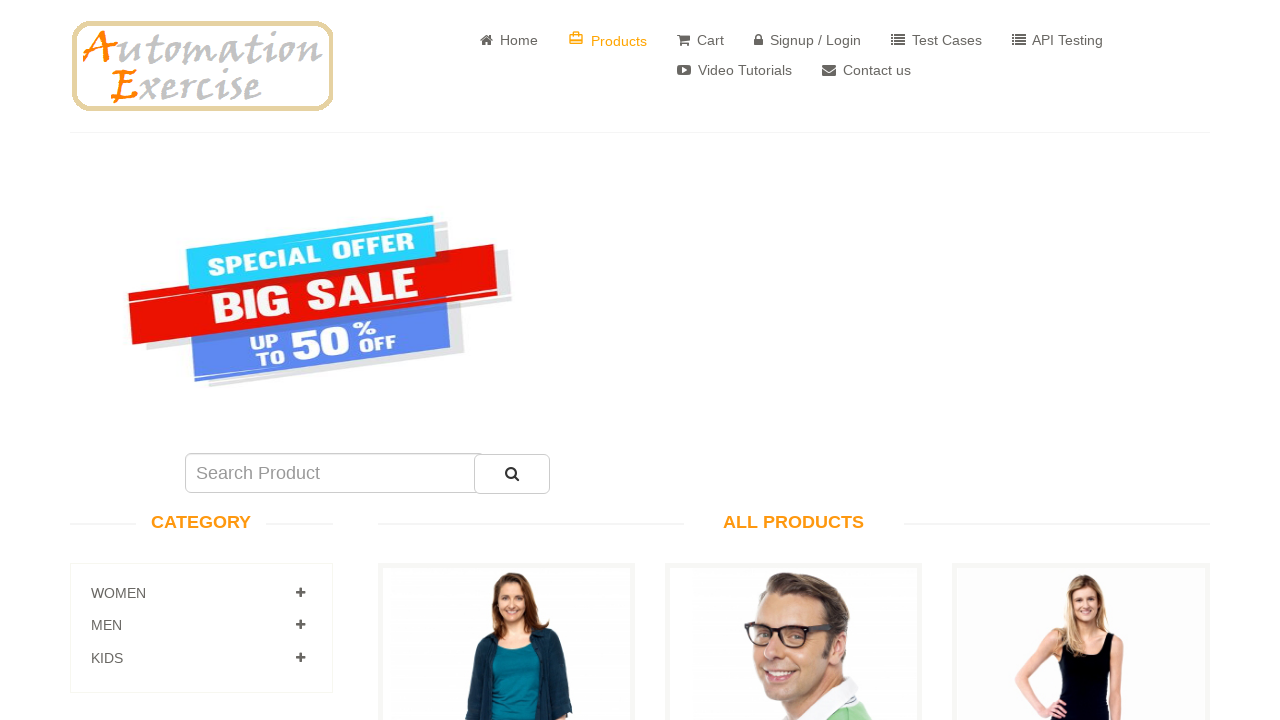

Verified products are displayed on the products page
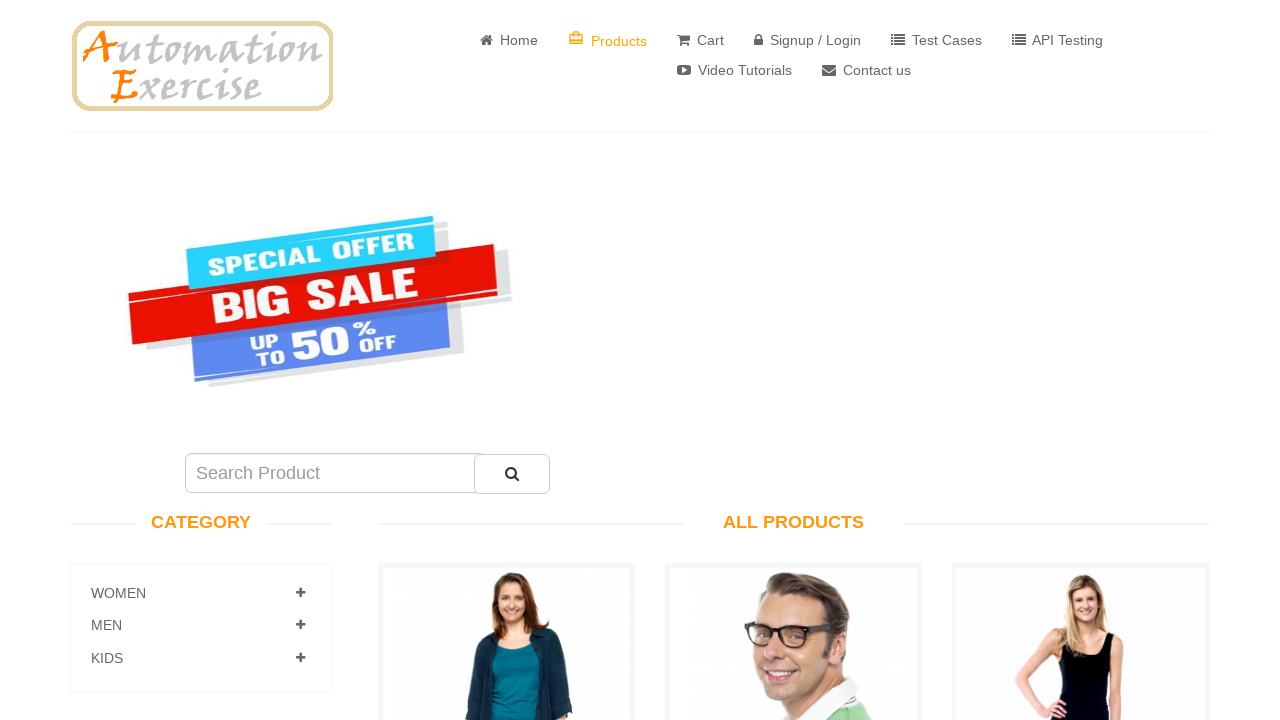

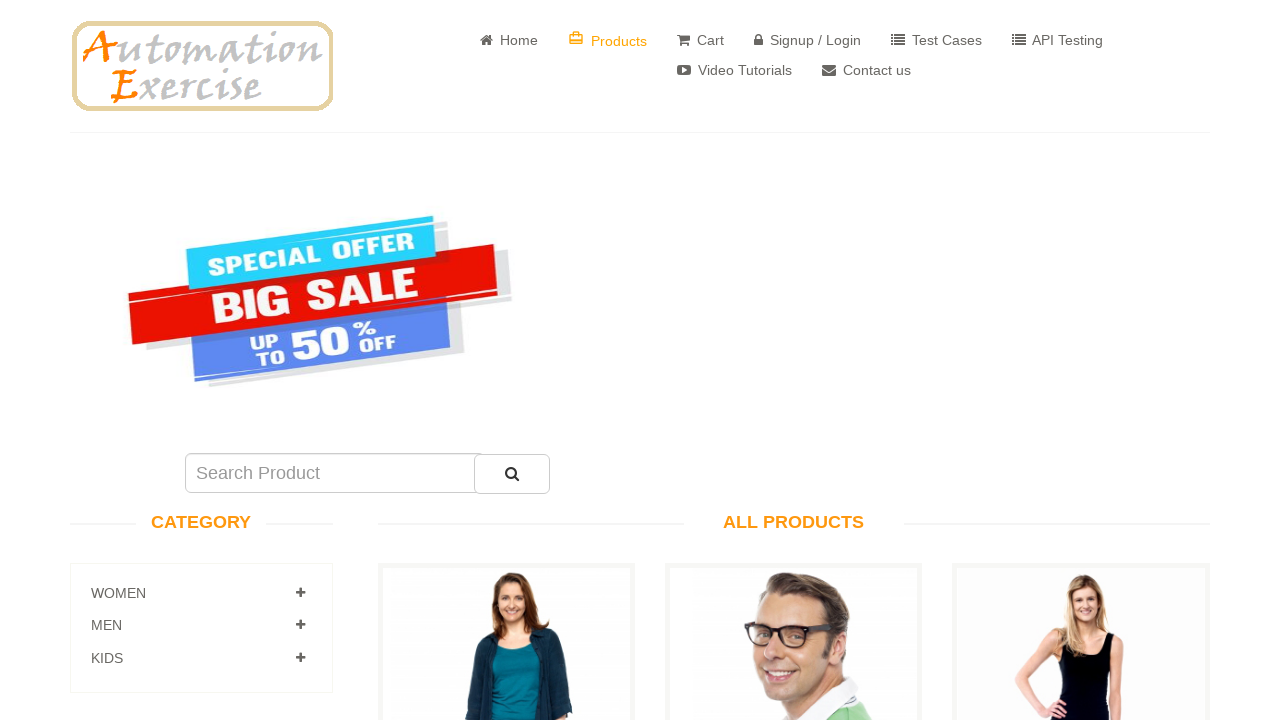